Tests link navigation by counting links on the page, focusing on footer section links, and opening multiple links in new tabs to verify they load correctly

Starting URL: https://rahulshettyacademy.com/AutomationPractice/

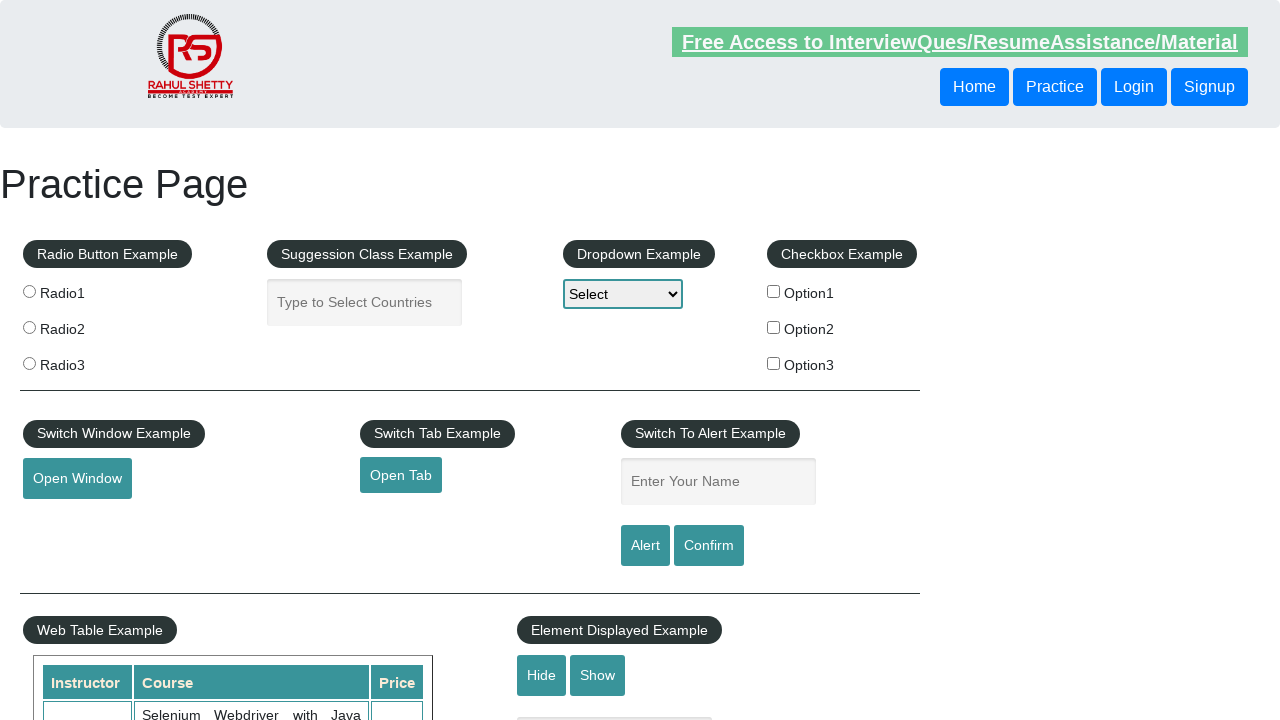

Footer section (#gf-BIG) loaded and visible
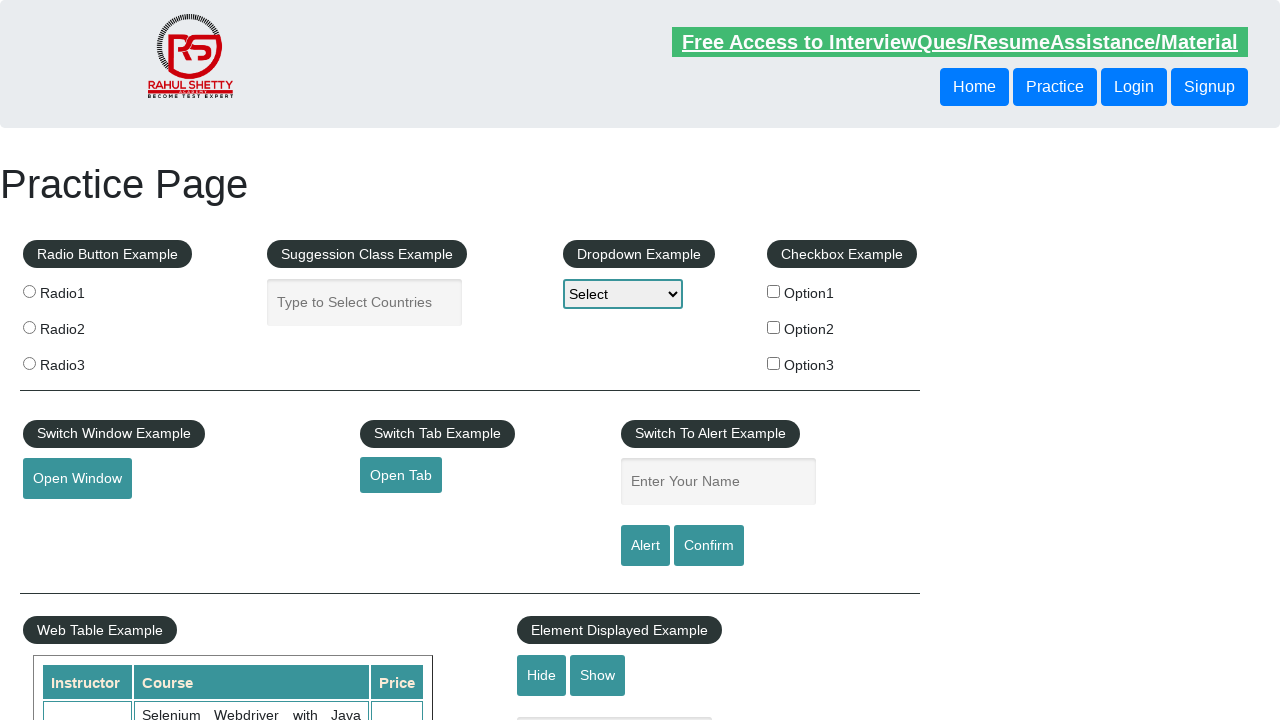

Located footer section element
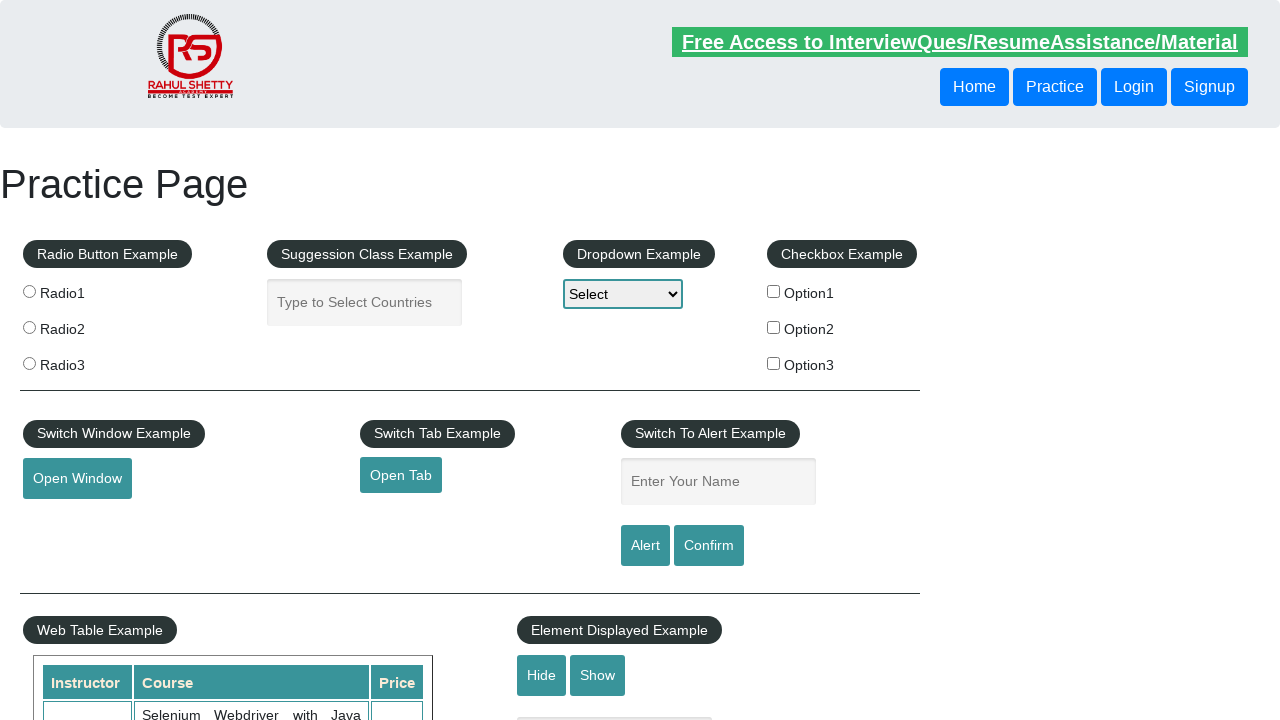

Located first column of footer links
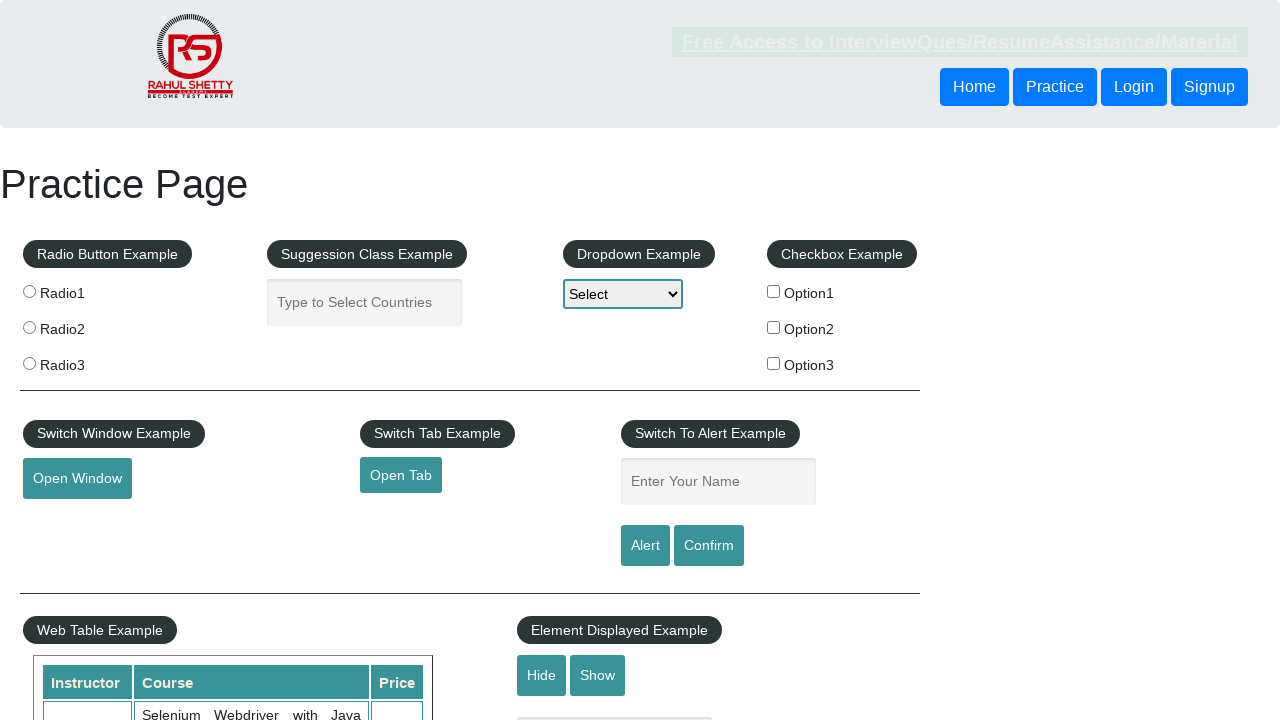

Found 5 links in footer first column
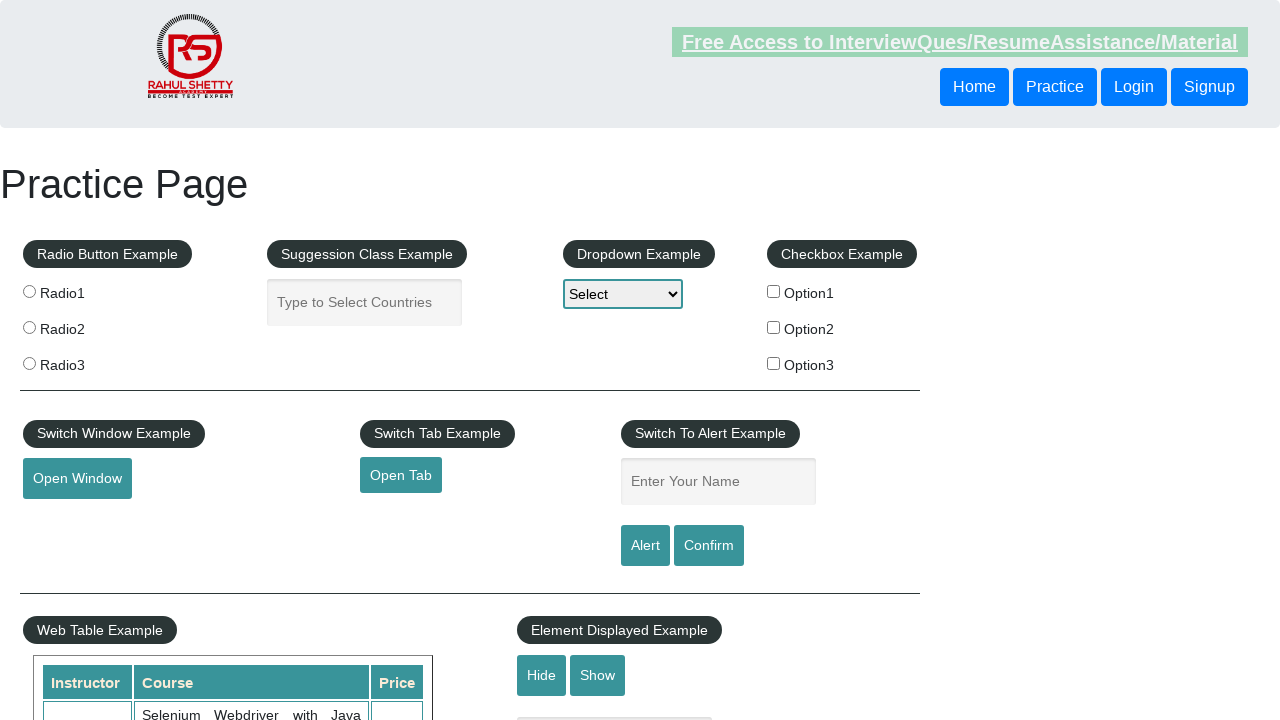

Opened footer link 1 in new tab using Ctrl+Click at (68, 520) on #gf-BIG >> xpath=//table/tbody/tr/td[1]/ul >> a >> nth=1
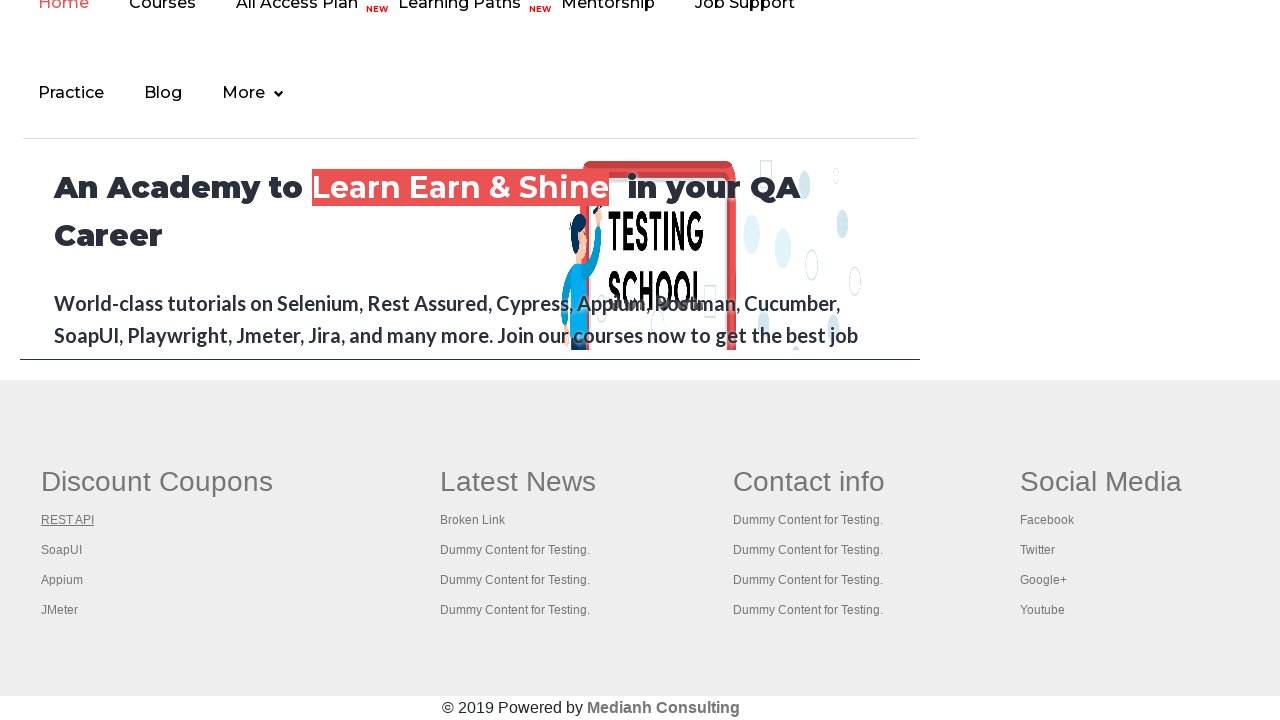

Waited 2 seconds for new tab to load
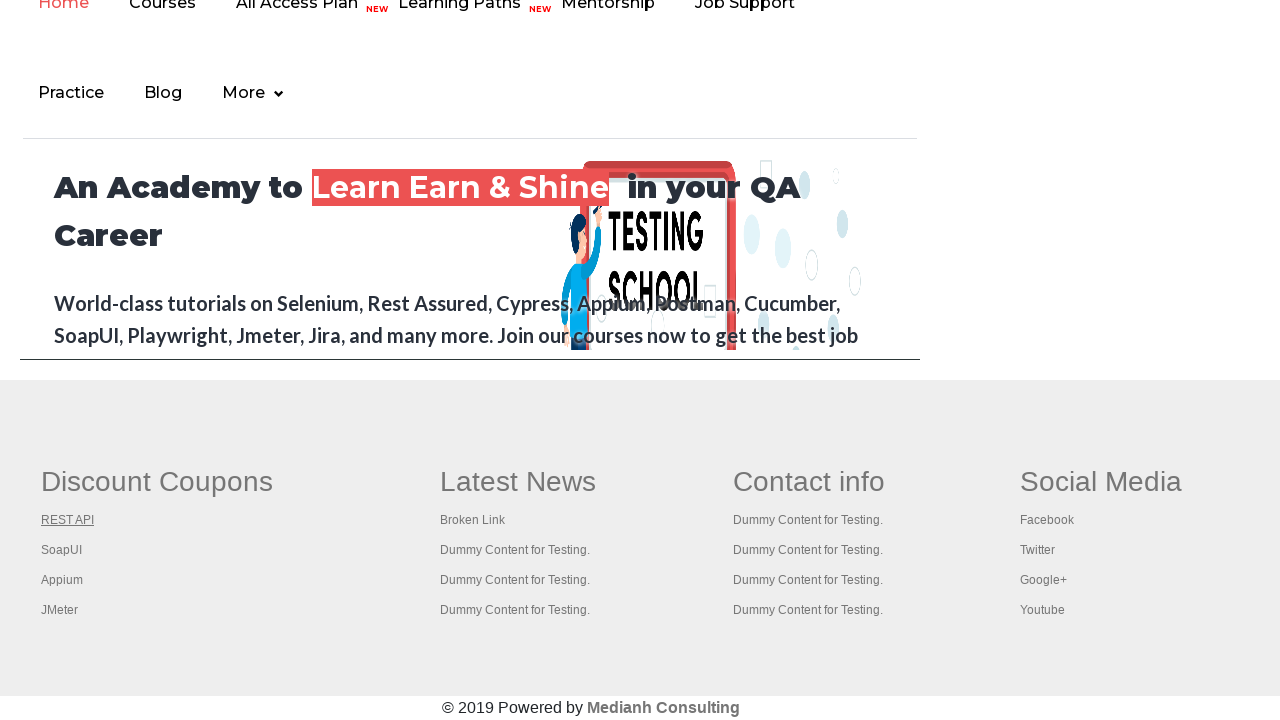

Opened footer link 2 in new tab using Ctrl+Click at (62, 550) on #gf-BIG >> xpath=//table/tbody/tr/td[1]/ul >> a >> nth=2
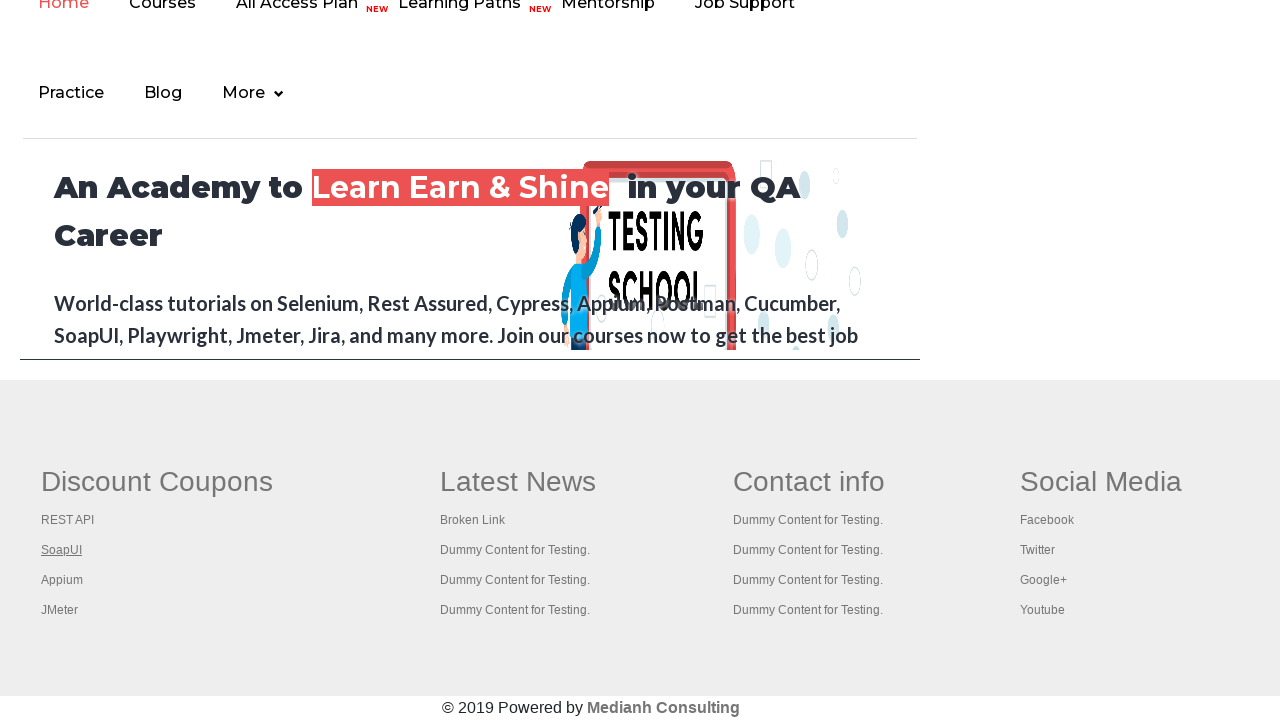

Waited 2 seconds for new tab to load
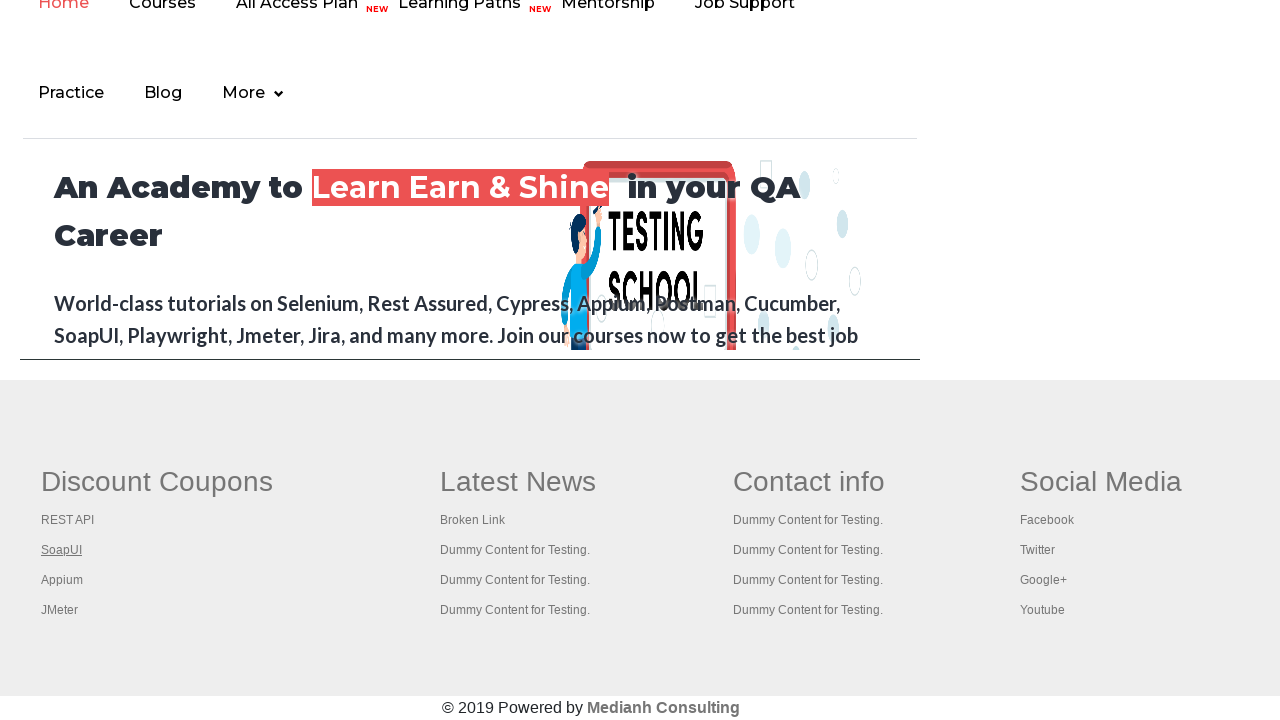

Opened footer link 3 in new tab using Ctrl+Click at (62, 580) on #gf-BIG >> xpath=//table/tbody/tr/td[1]/ul >> a >> nth=3
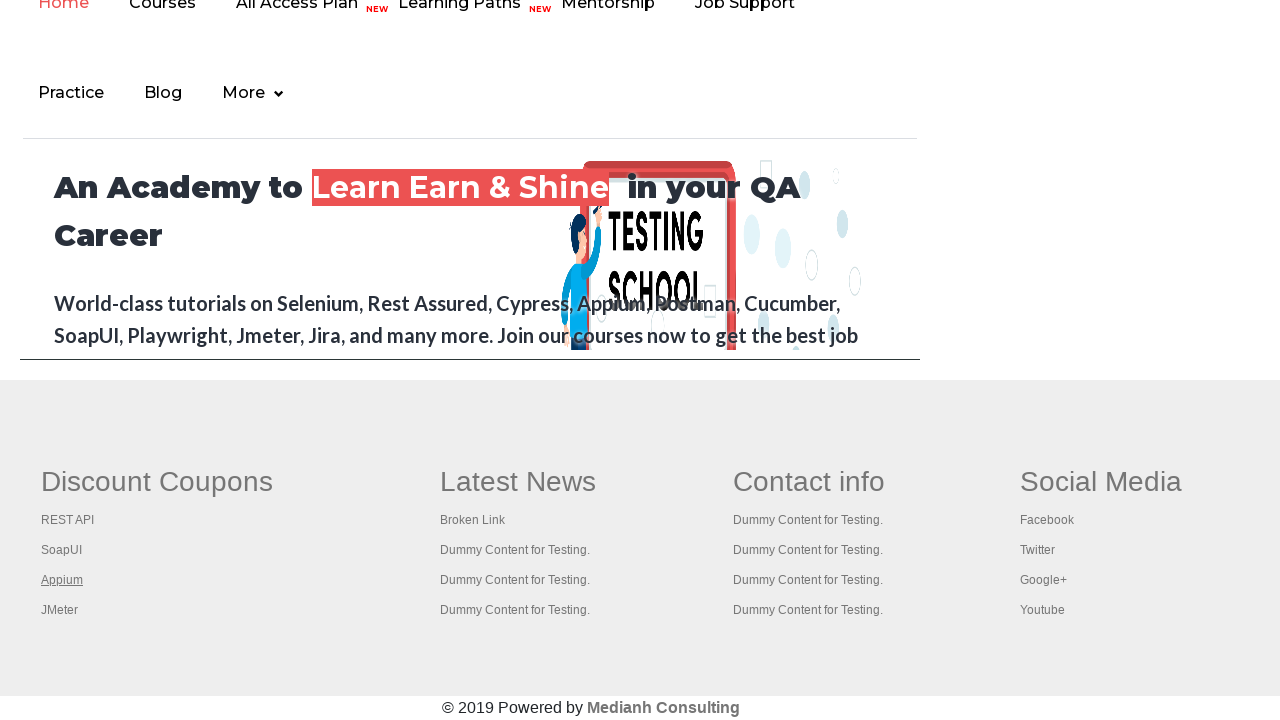

Waited 2 seconds for new tab to load
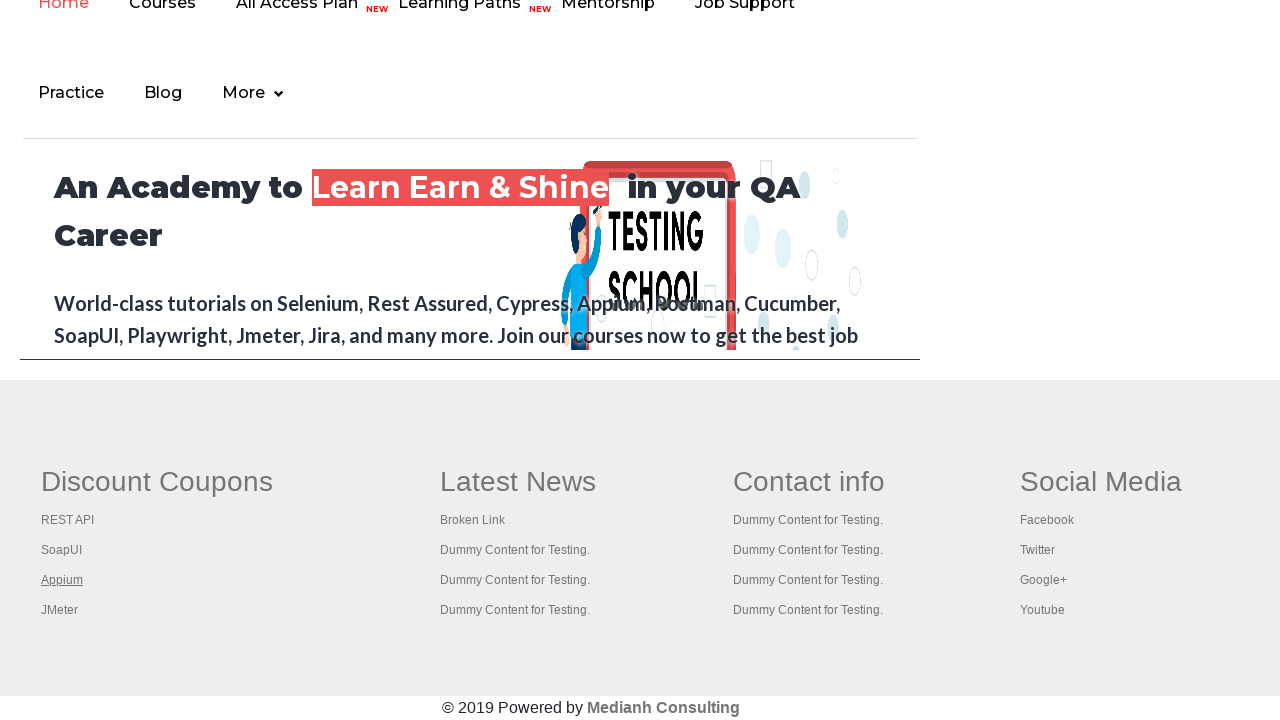

Opened footer link 4 in new tab using Ctrl+Click at (60, 610) on #gf-BIG >> xpath=//table/tbody/tr/td[1]/ul >> a >> nth=4
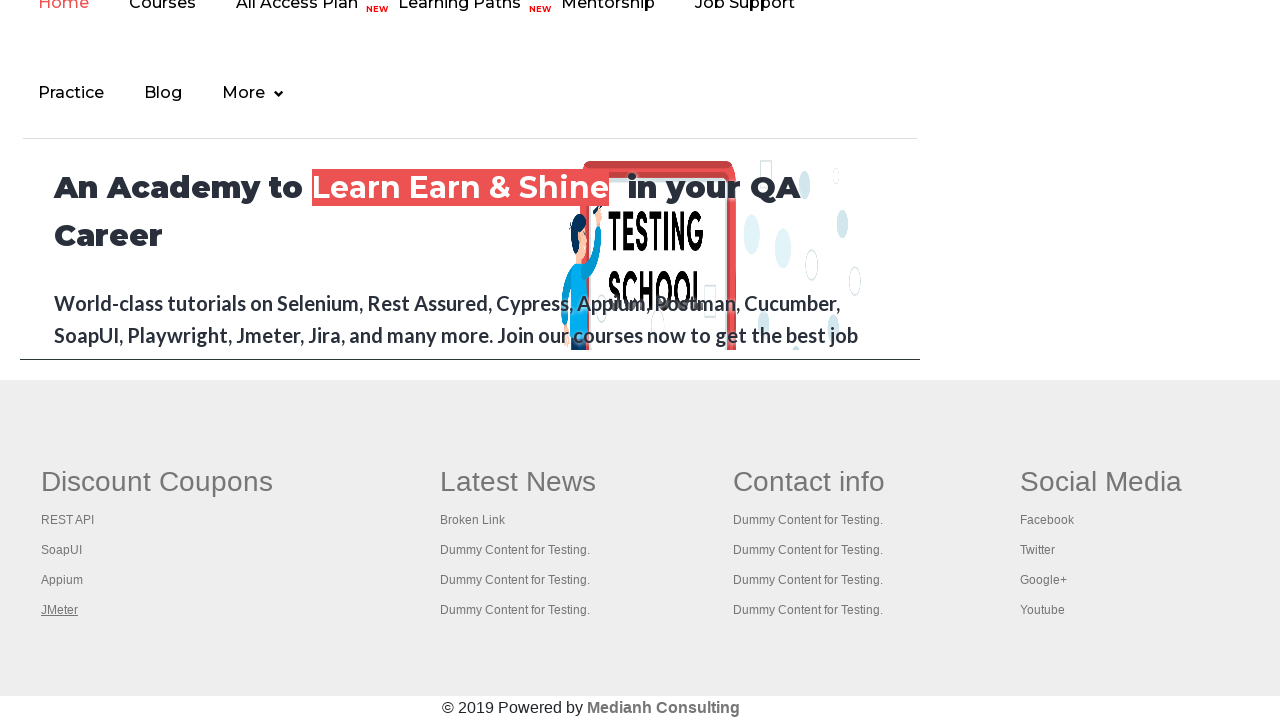

Waited 2 seconds for new tab to load
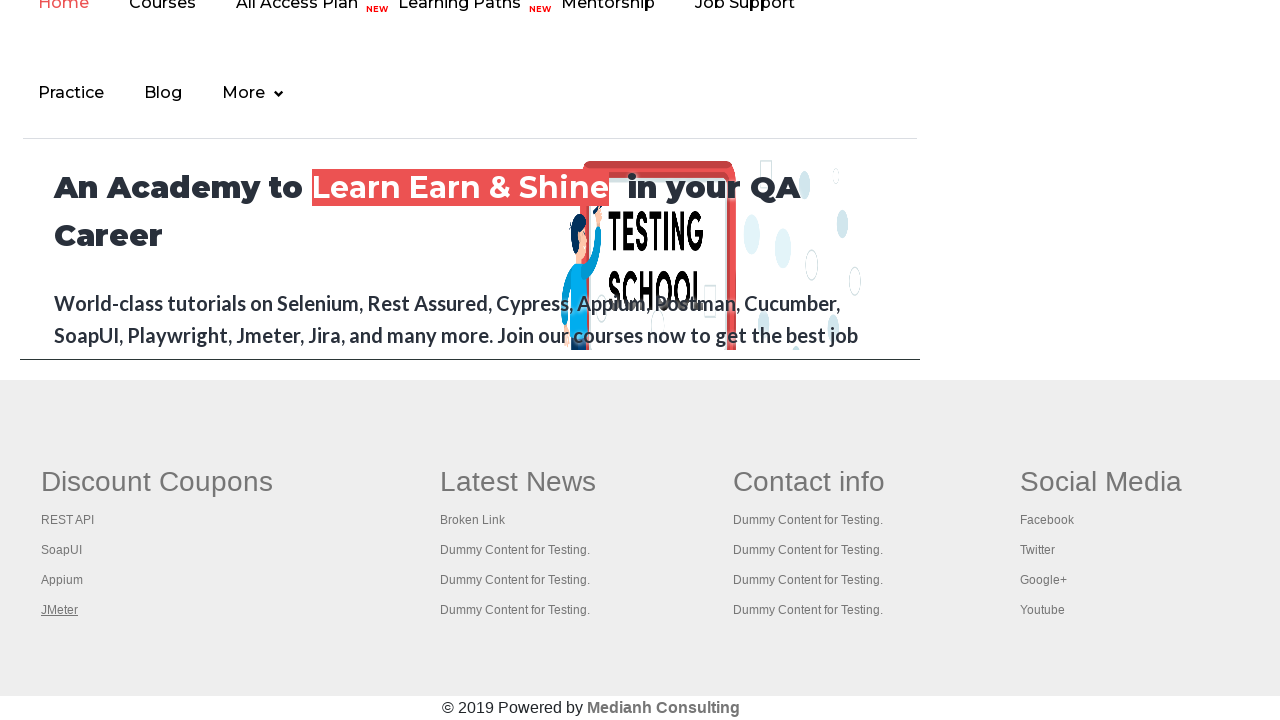

Retrieved all open tabs/pages (total: 5)
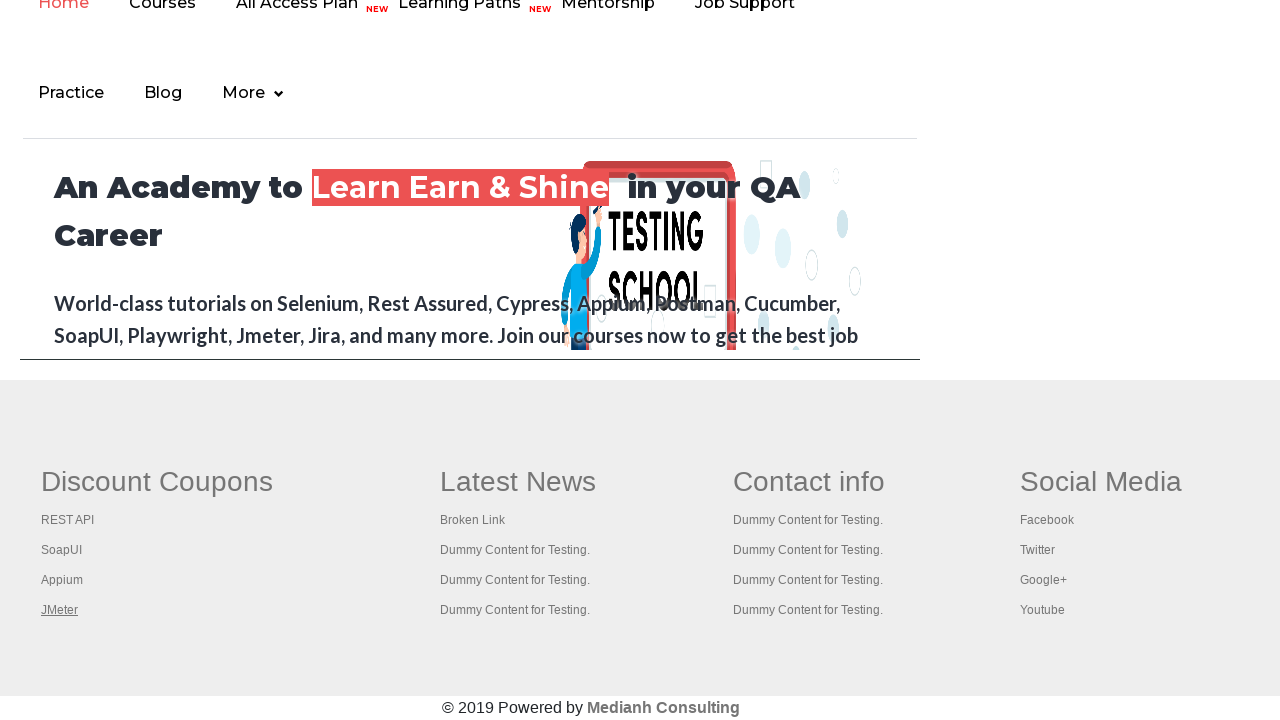

Switched to tab and brought it to front
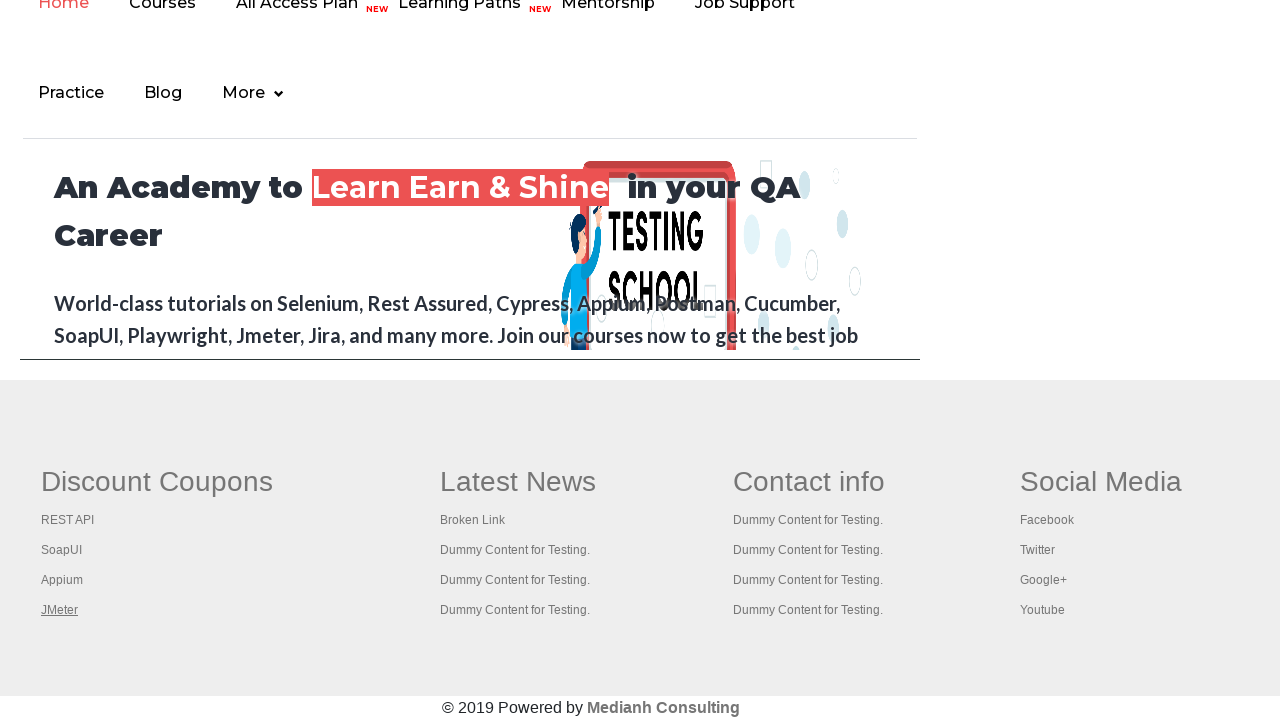

Tab fully loaded (domcontentloaded state reached)
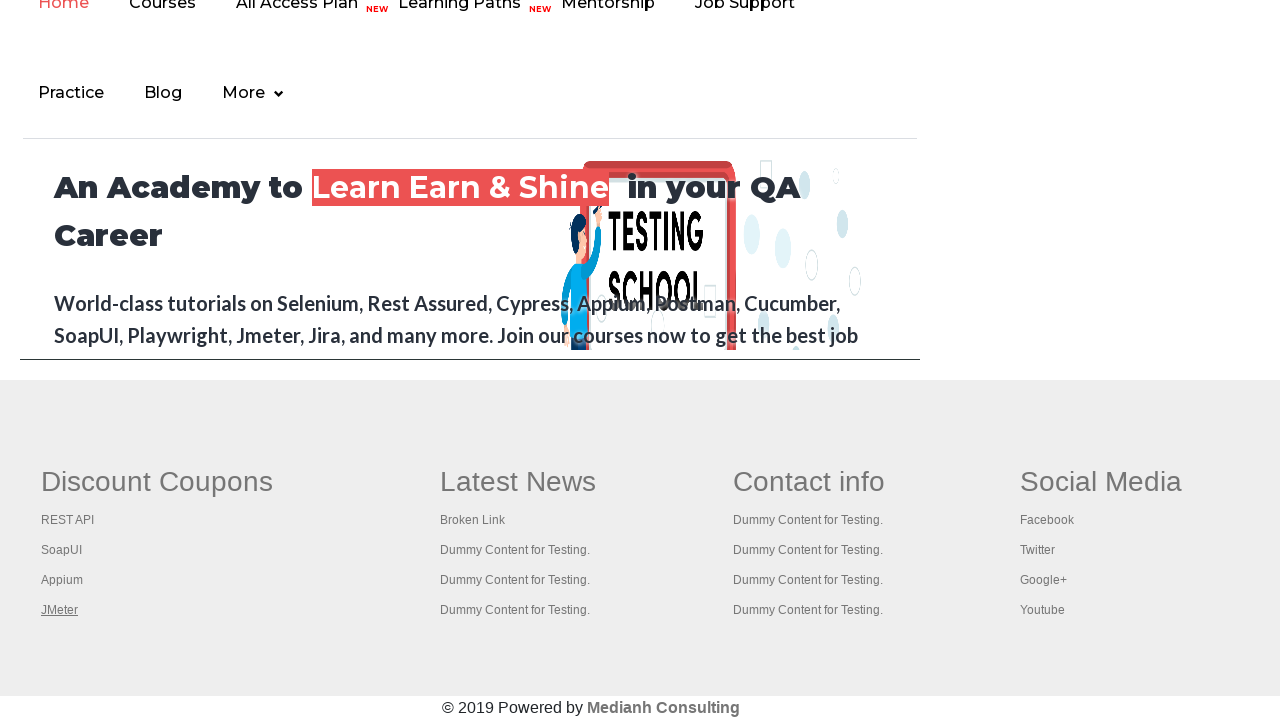

Switched to tab and brought it to front
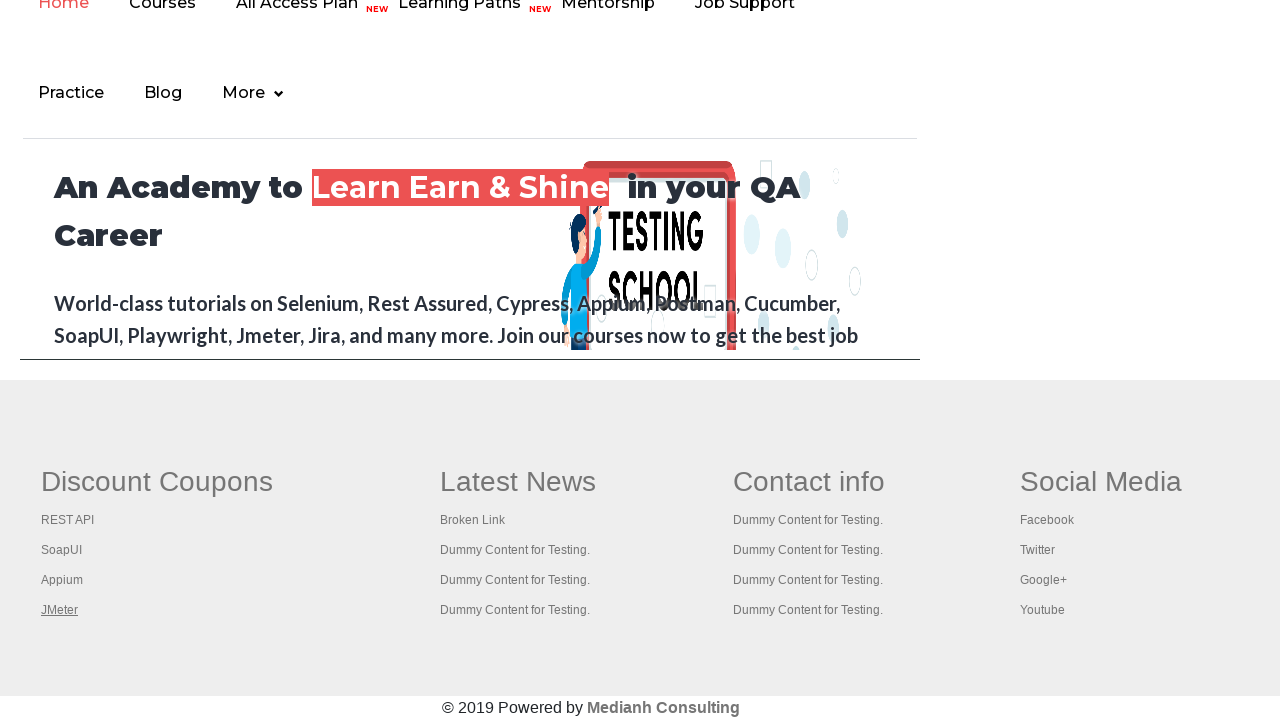

Tab fully loaded (domcontentloaded state reached)
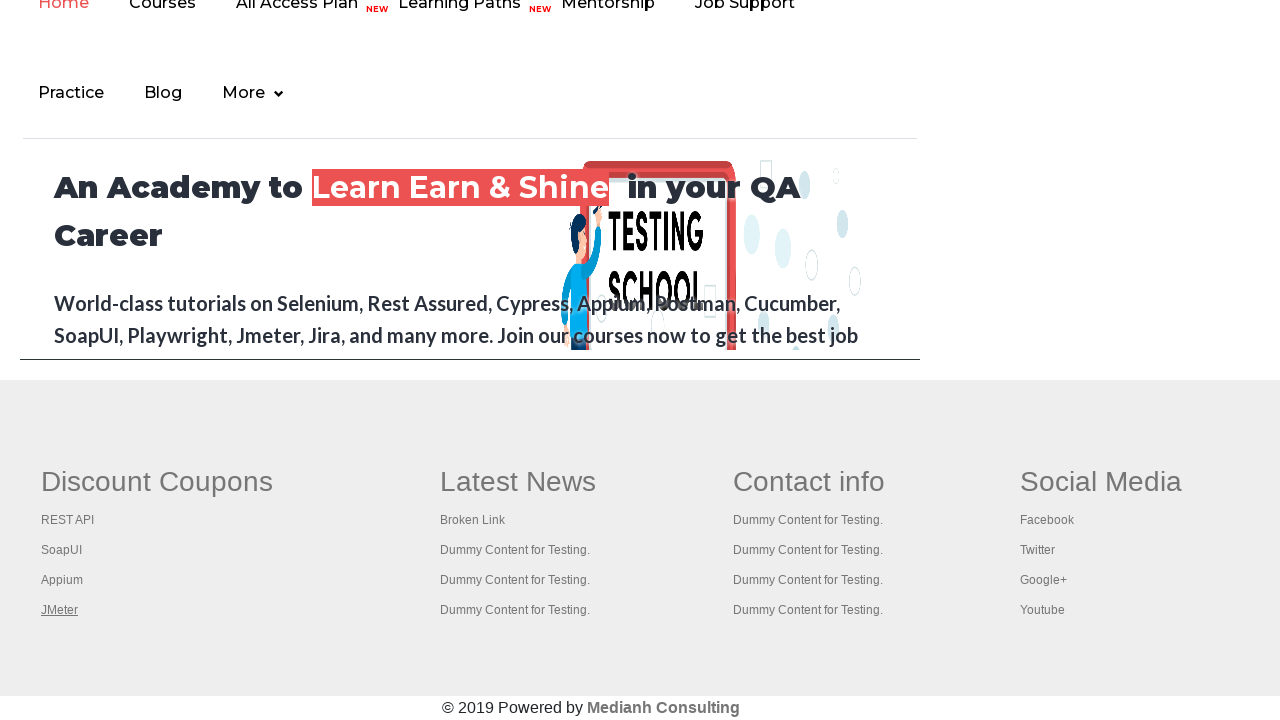

Switched to tab and brought it to front
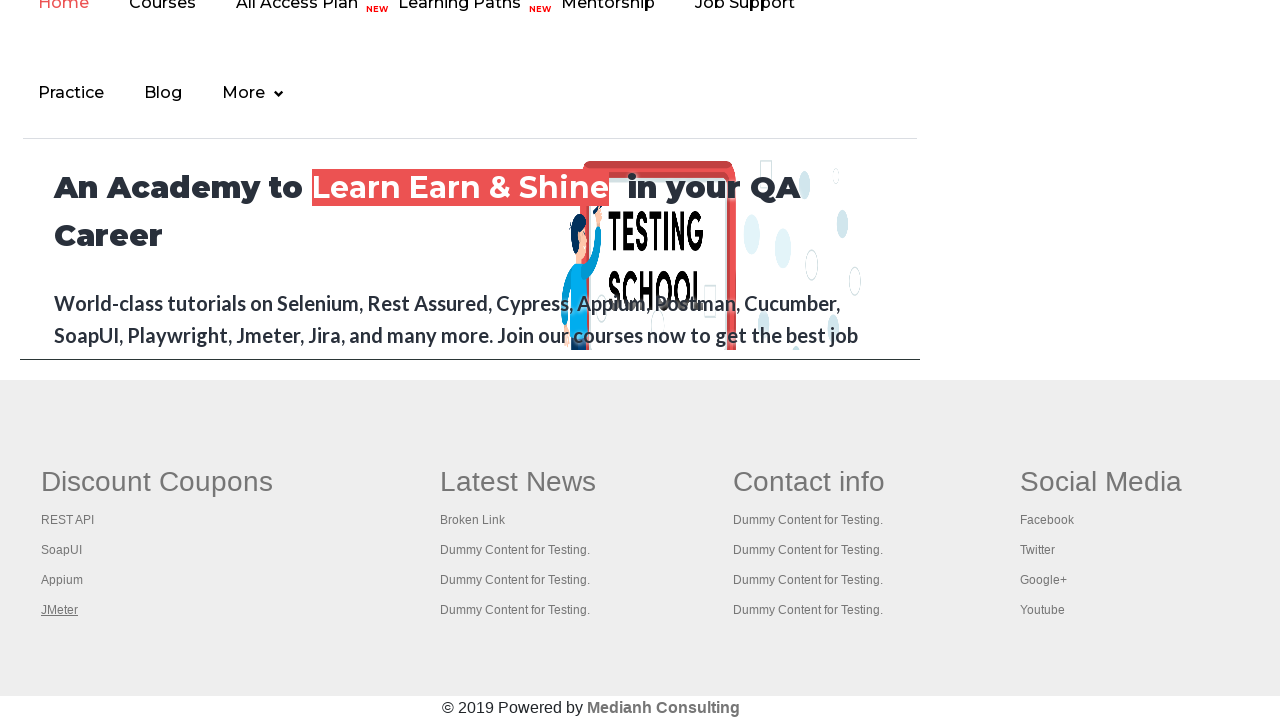

Tab fully loaded (domcontentloaded state reached)
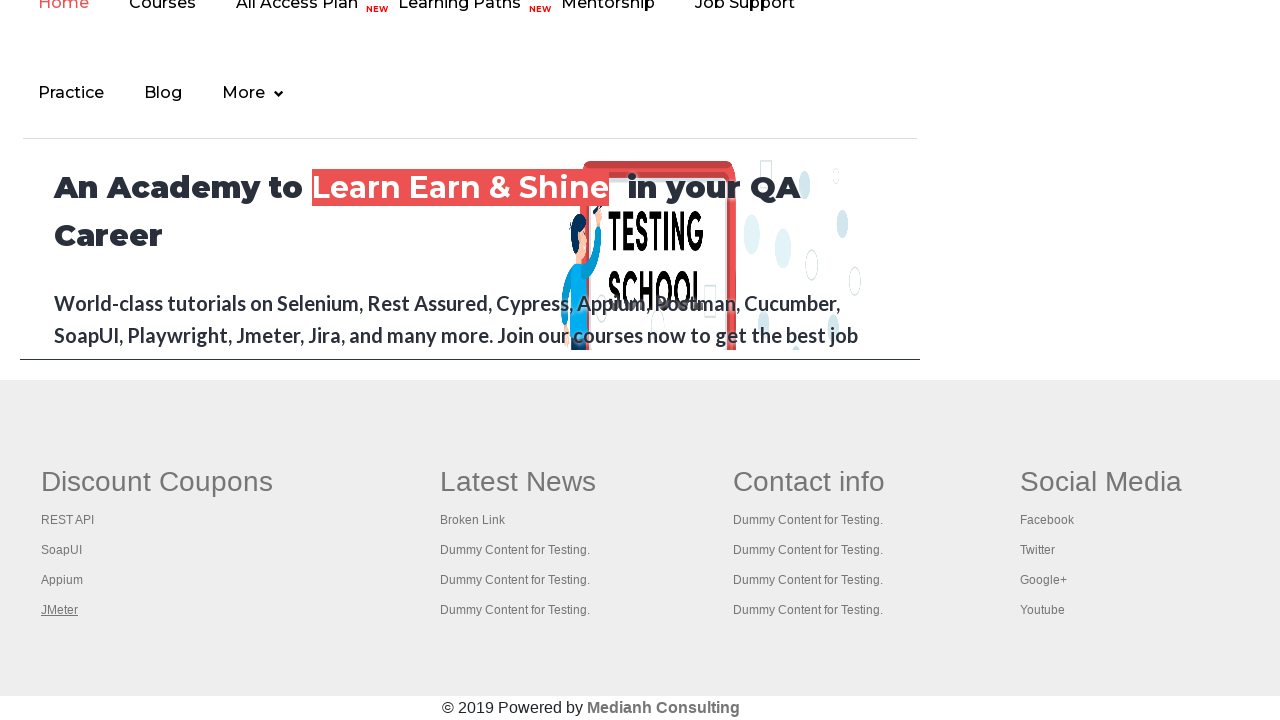

Switched to tab and brought it to front
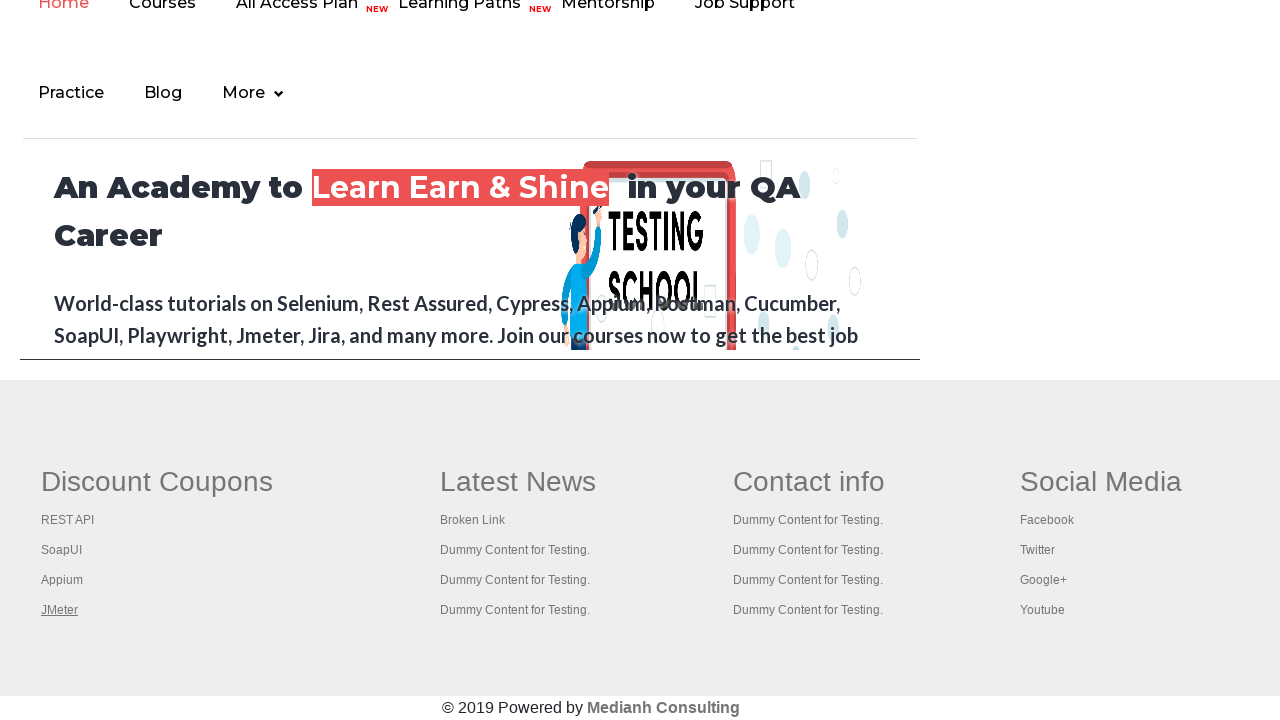

Tab fully loaded (domcontentloaded state reached)
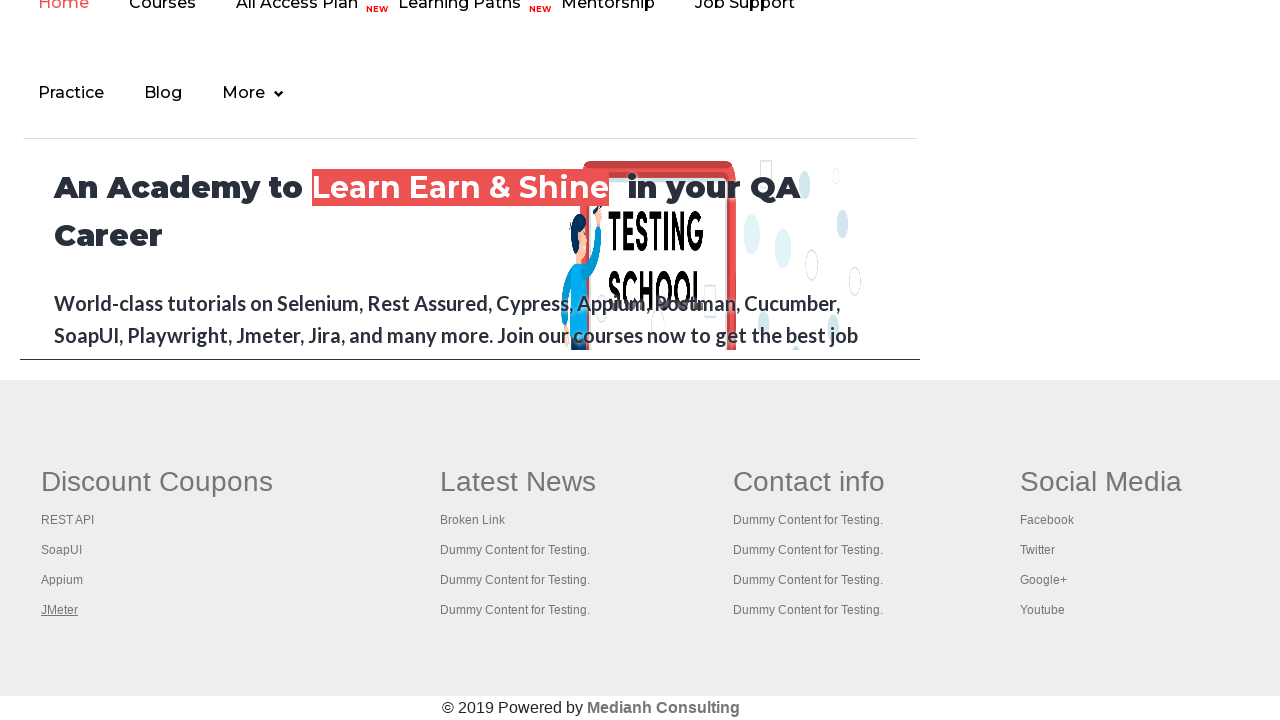

Switched to tab and brought it to front
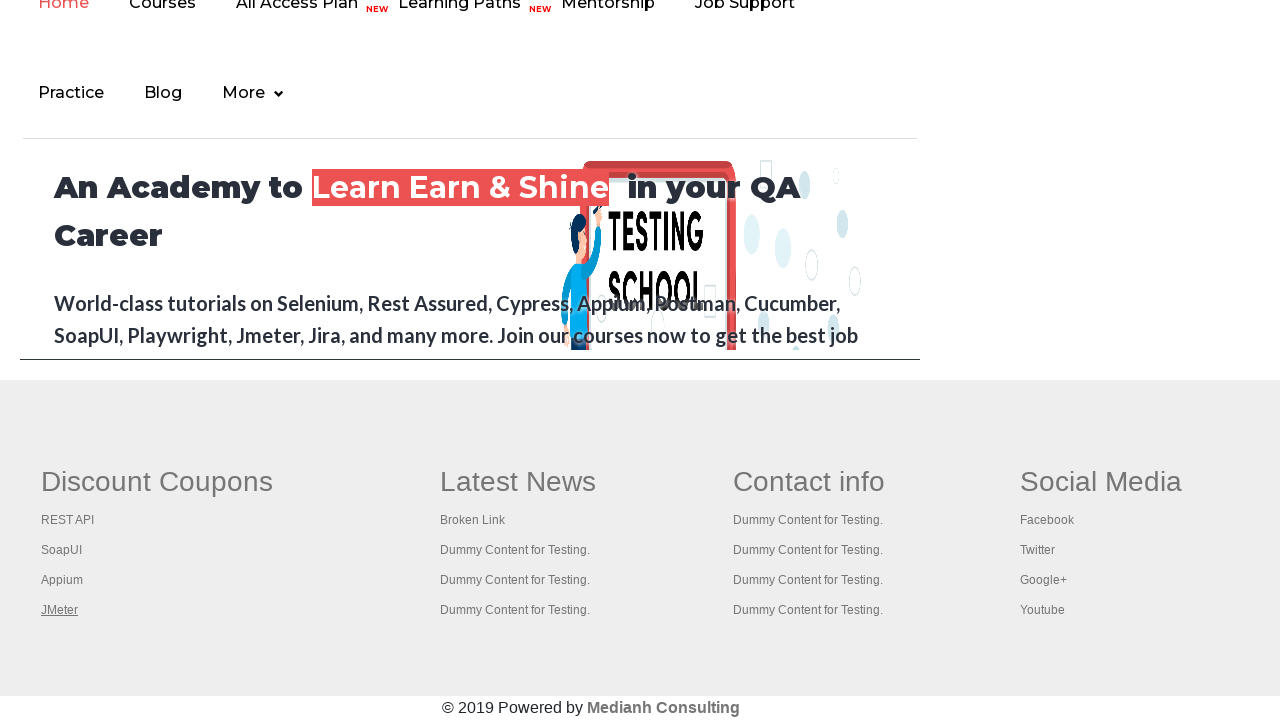

Tab fully loaded (domcontentloaded state reached)
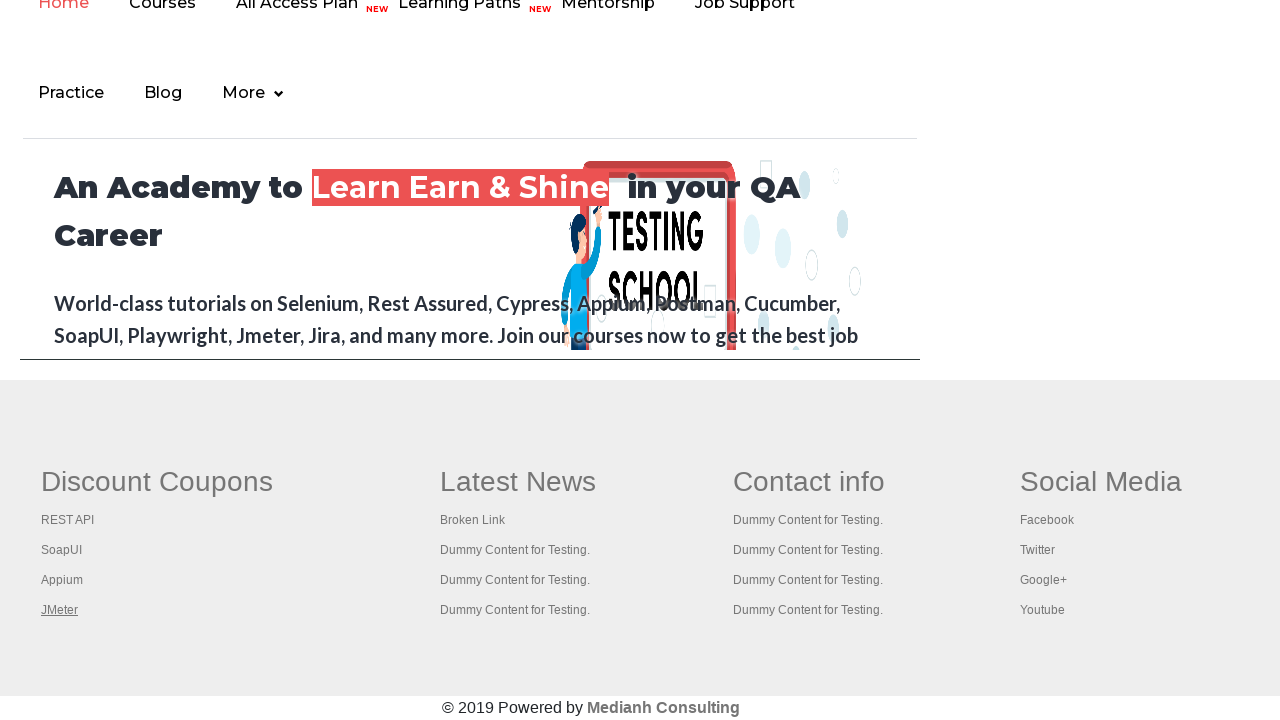

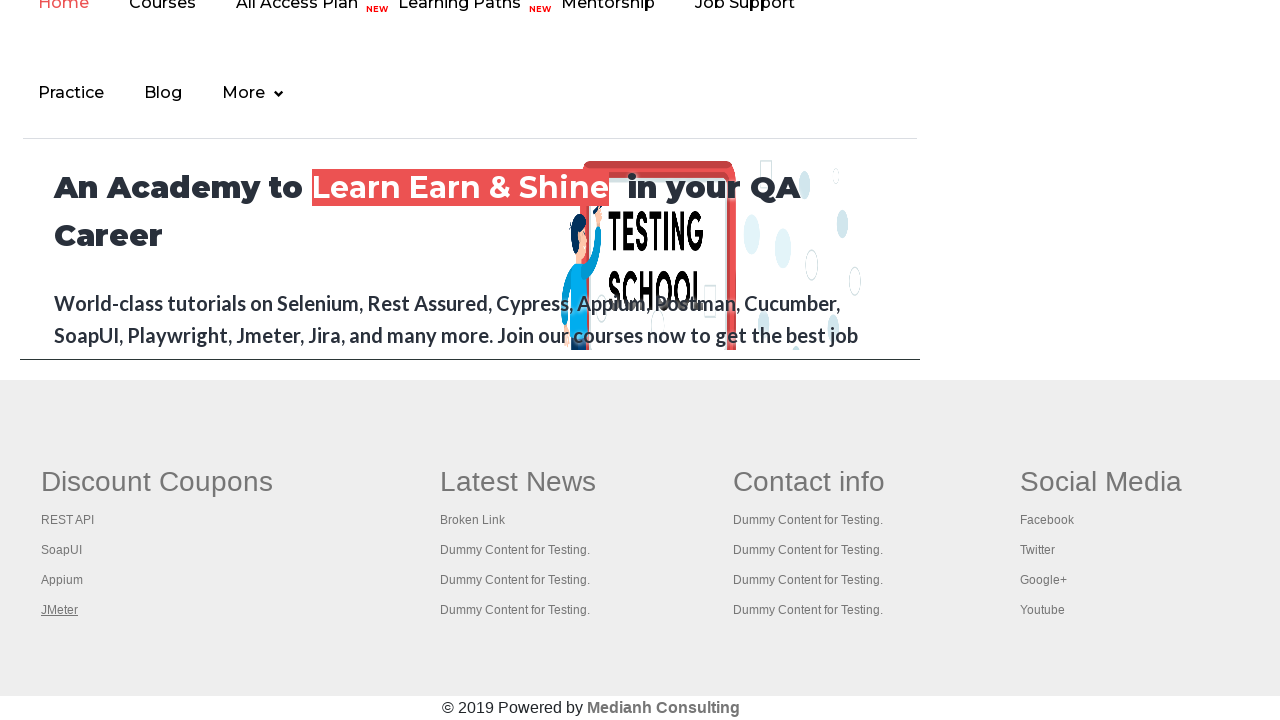